Tests dropdown selection functionality on a trial signup form by selecting country options using three different methods: by index, by value, and by visible text.

Starting URL: https://www.orangehrm.com/orangehrm-30-day-trial

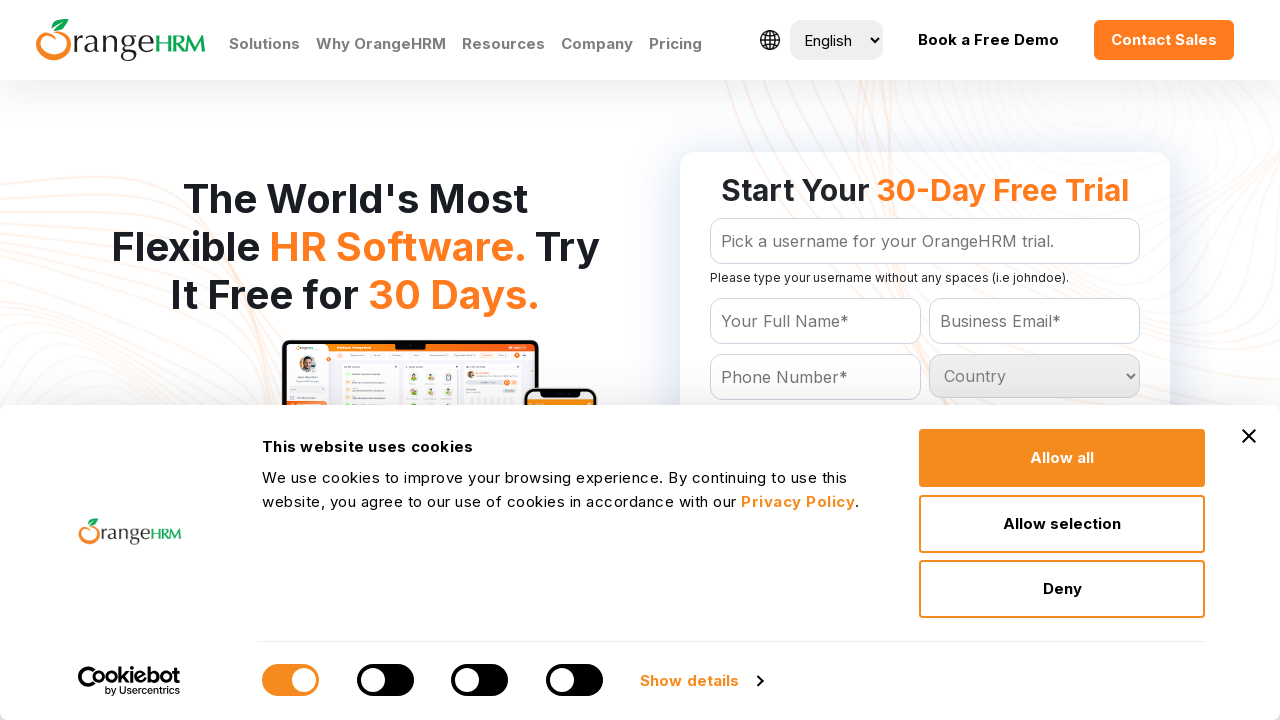

Selected country dropdown by index (10th option) on #Form_getForm_Country
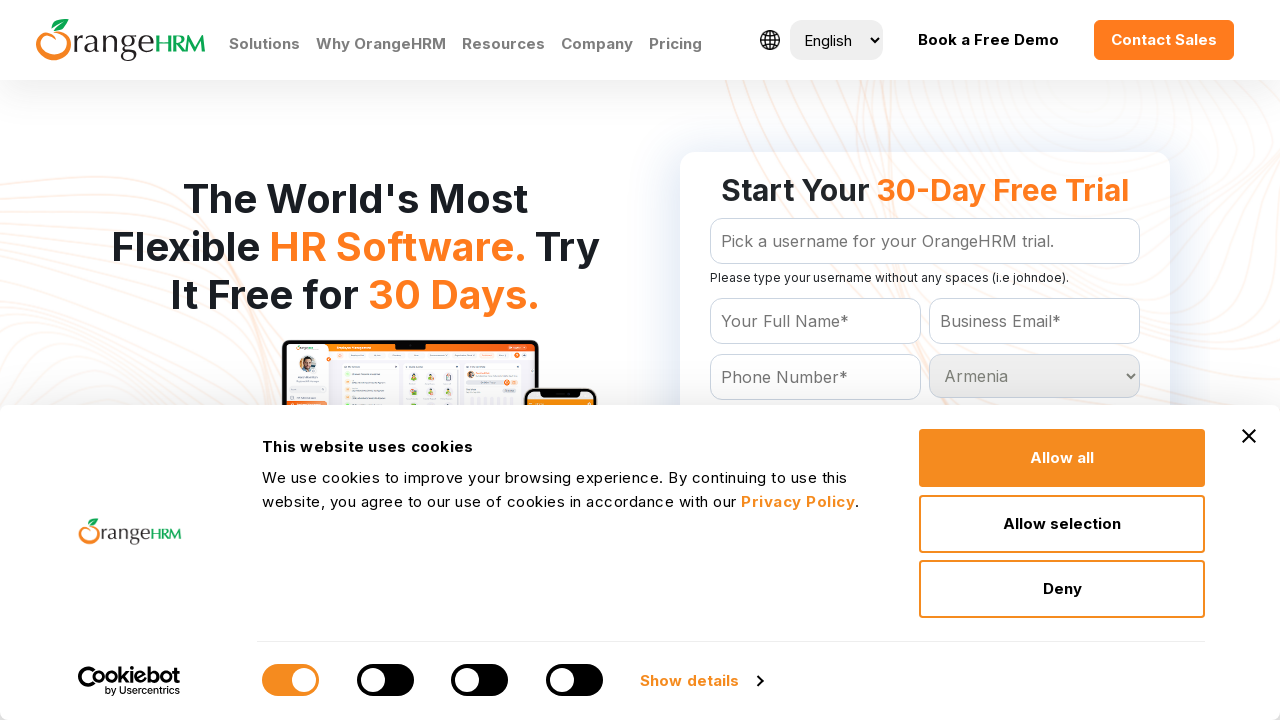

Waited 2 seconds to observe the dropdown change
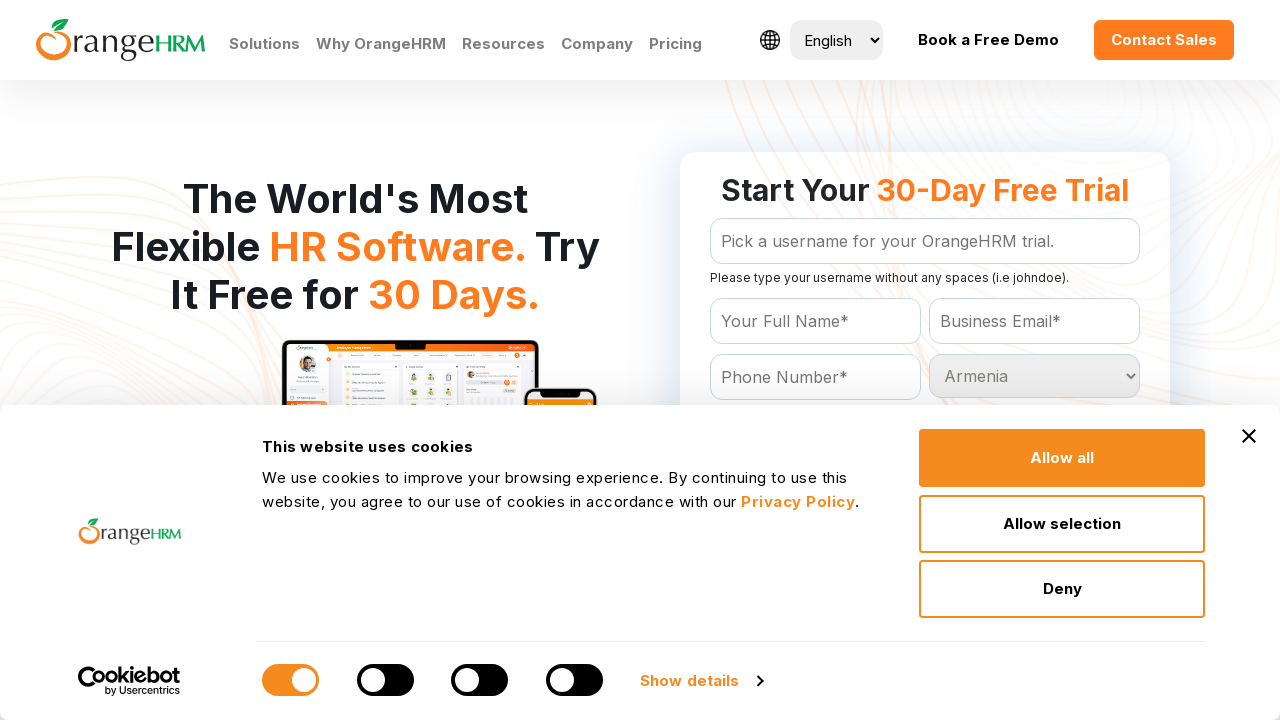

Selected country dropdown by value 'India' on #Form_getForm_Country
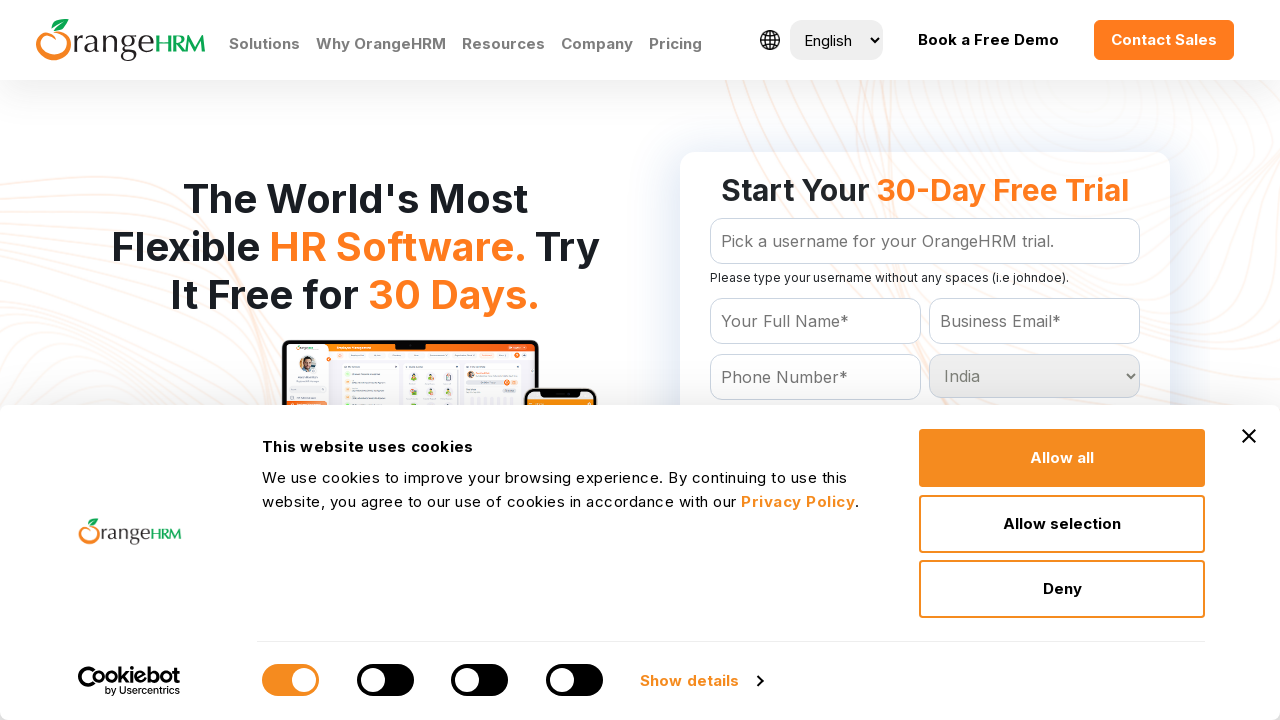

Waited 2 seconds to observe the dropdown change
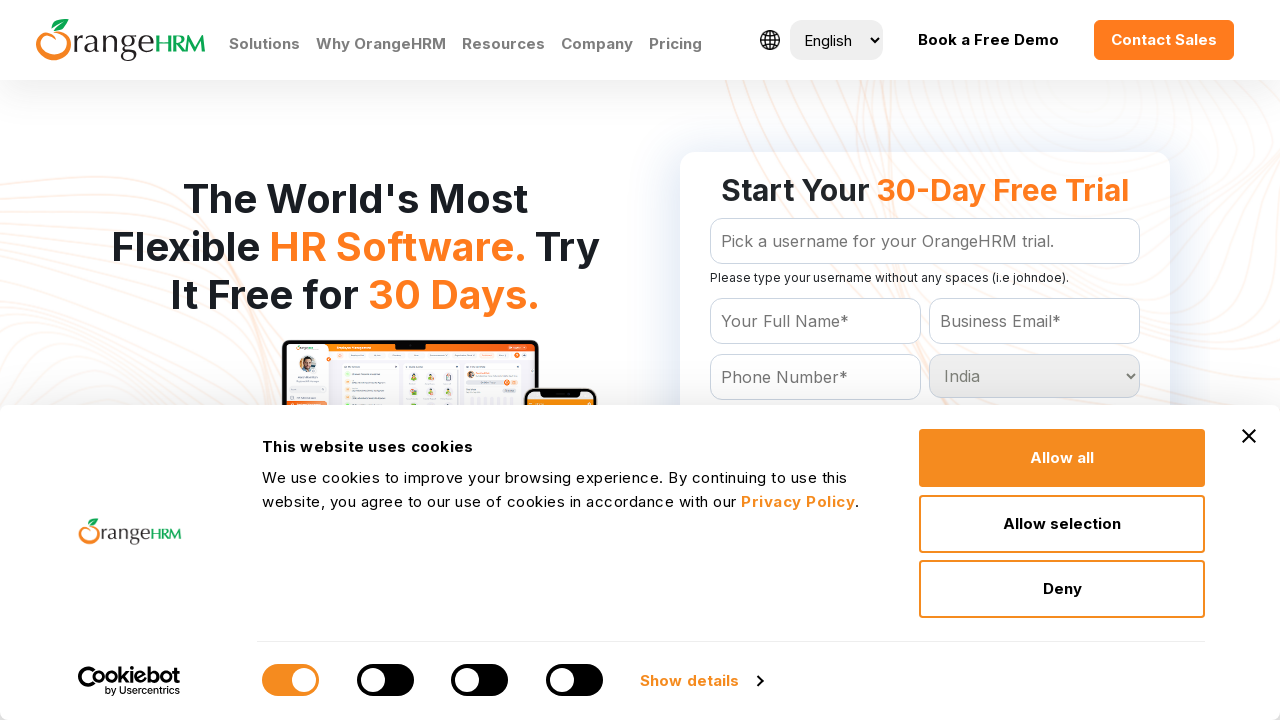

Selected country dropdown by visible text 'Belgium' on #Form_getForm_Country
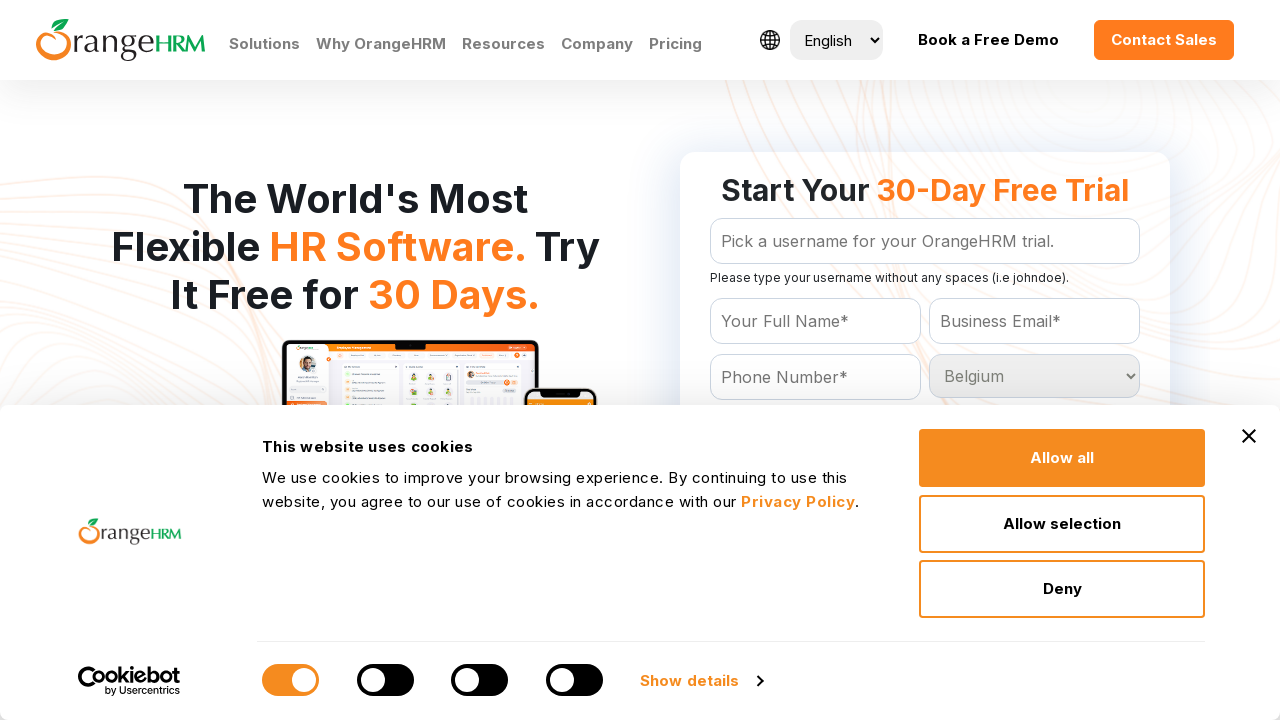

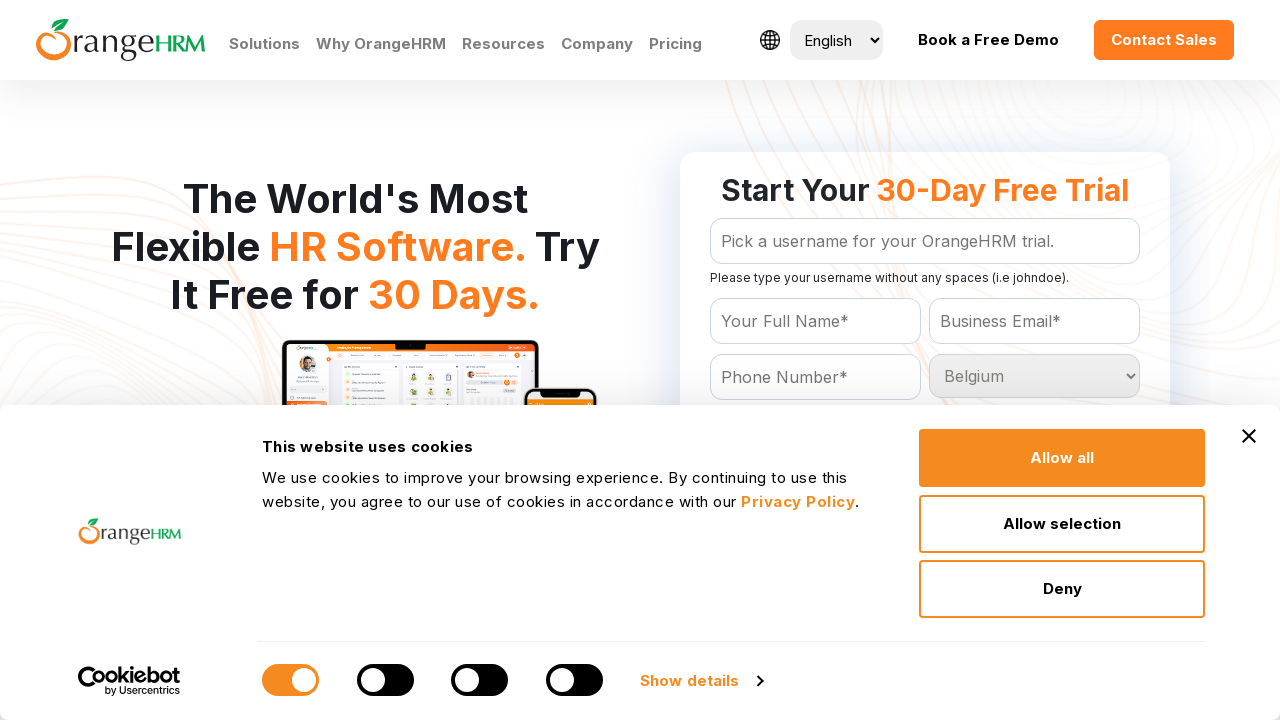